Tests a registration form by filling in first name, last name, and email fields, submitting the form, and verifying the success message appears.

Starting URL: http://suninjuly.github.io/registration1.html

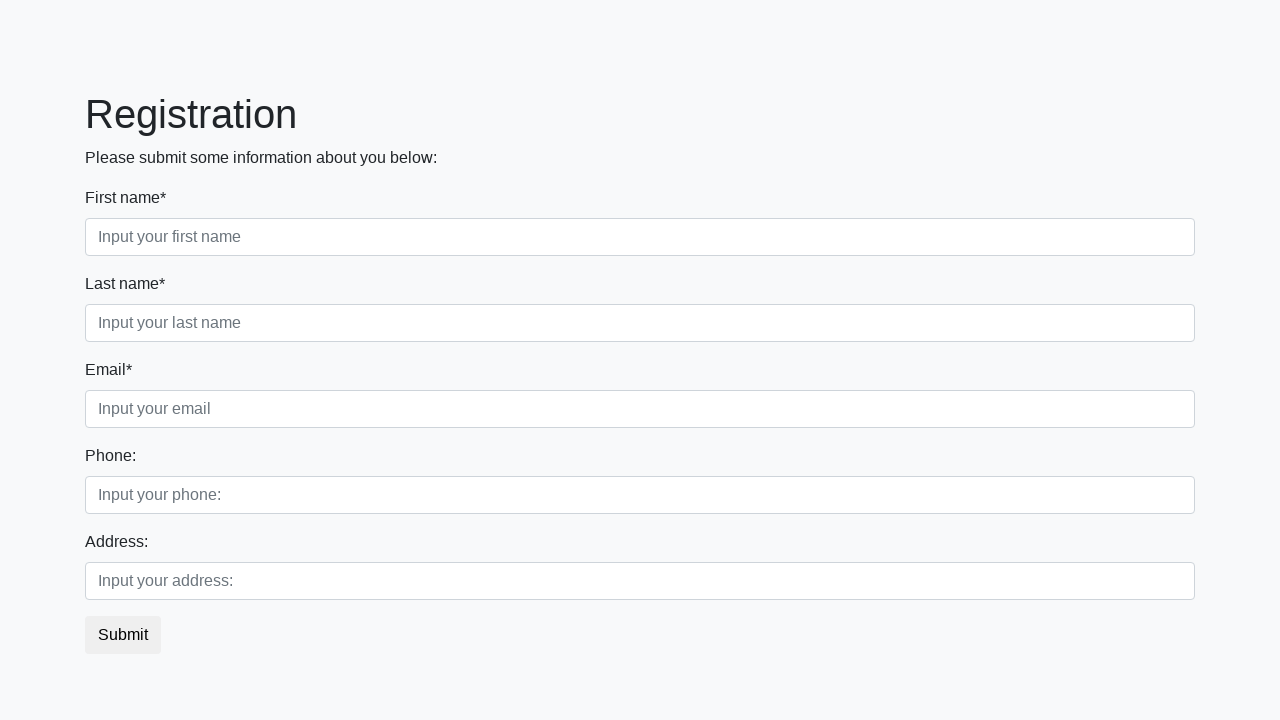

Filled first name field with 'Ivan' on .form-control.first
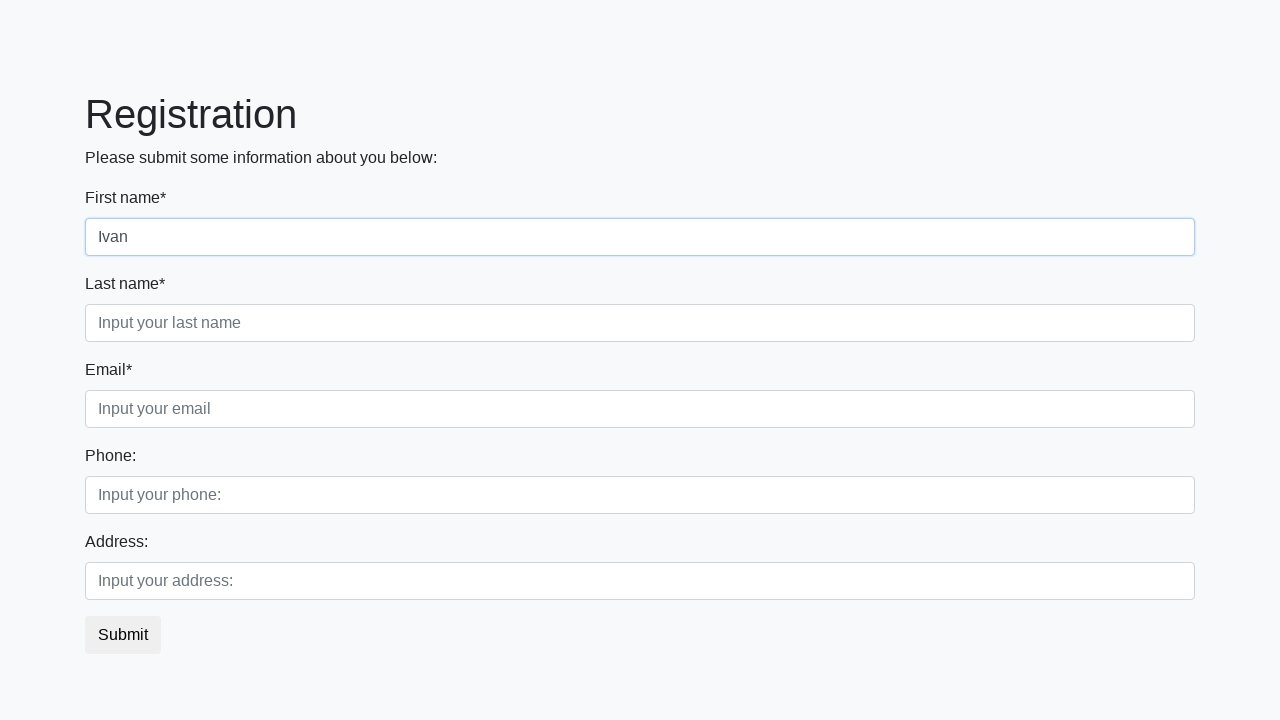

Filled last name field with 'Petrov' on .form-control.second
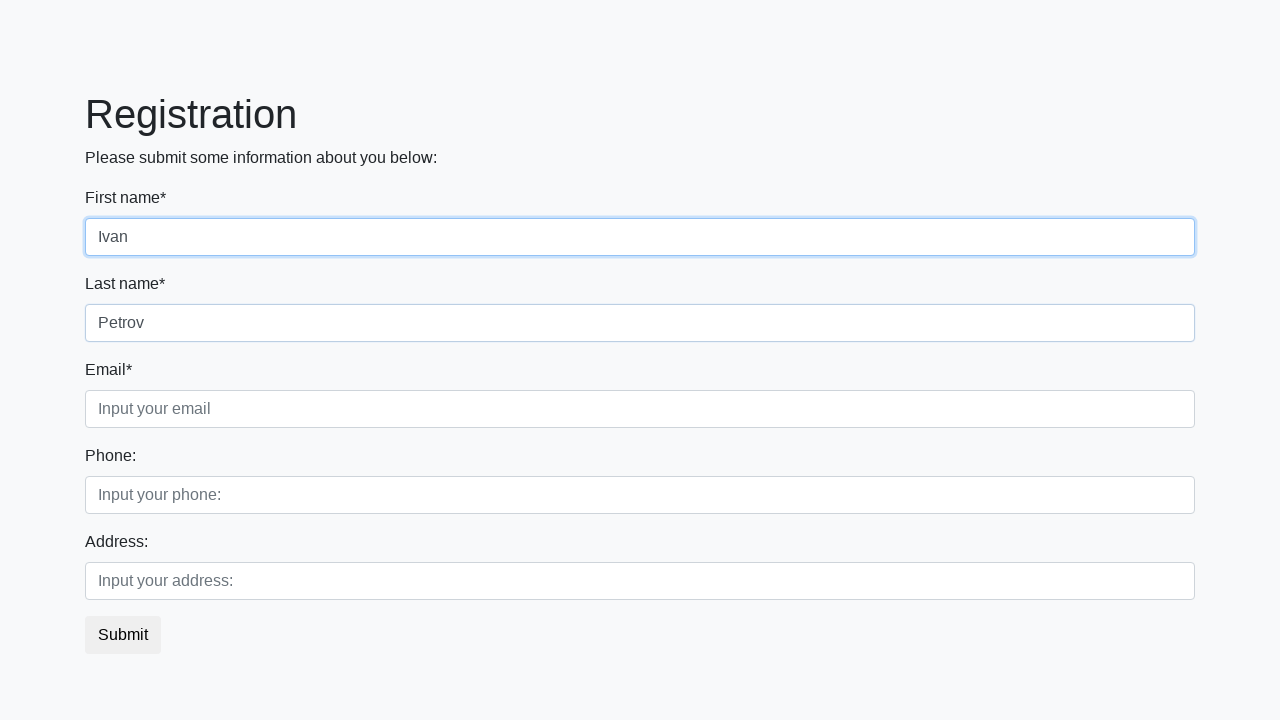

Filled email field with 'nn@mailto.plus' on .form-control.third
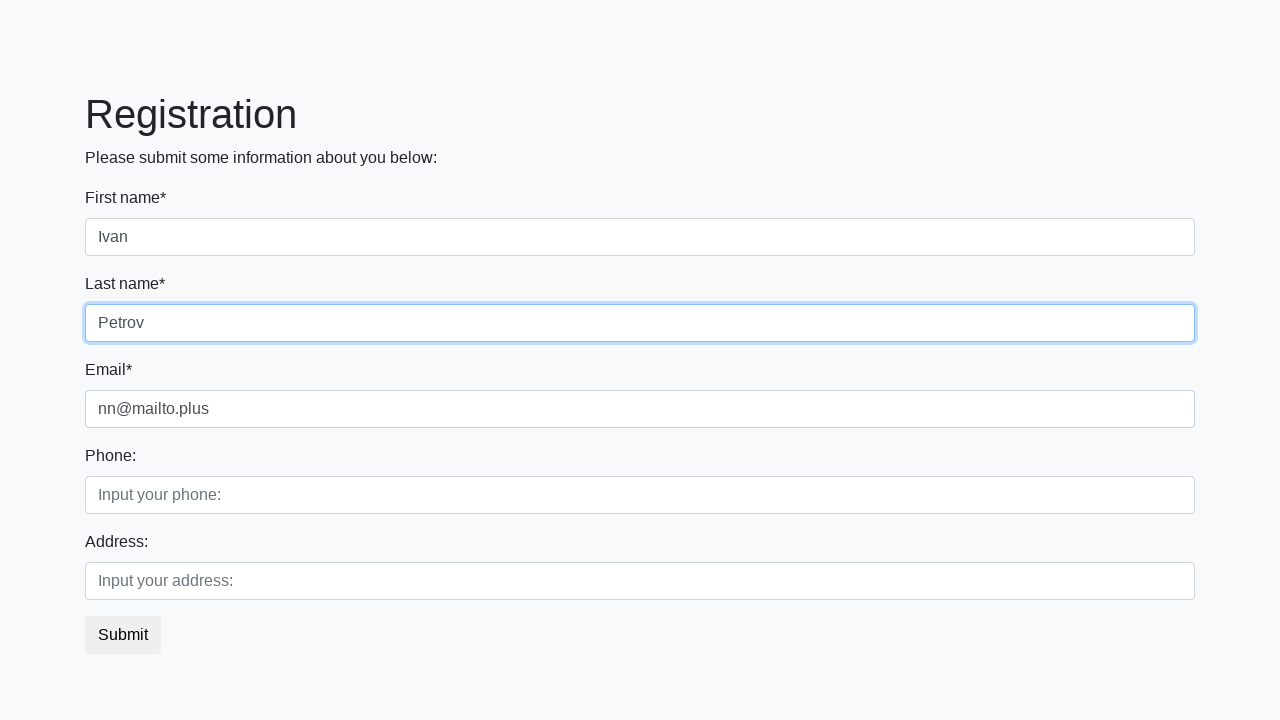

Clicked submit button to register at (123, 635) on button.btn
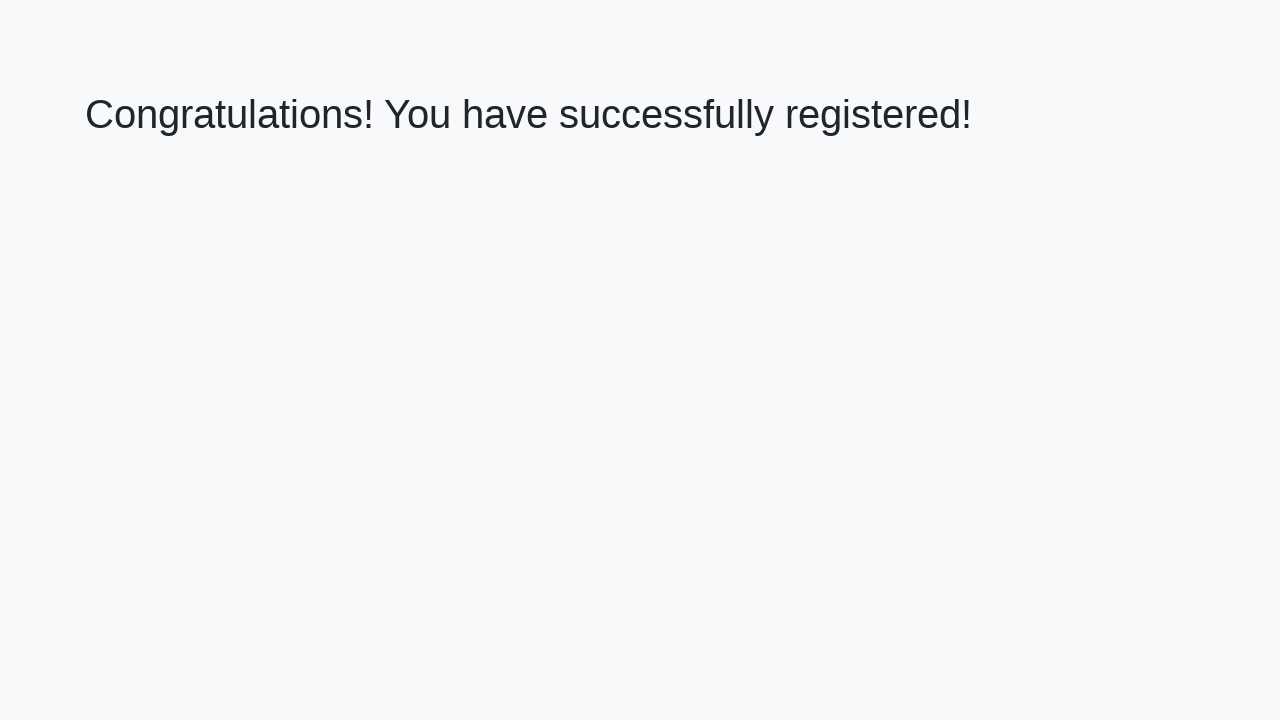

Success message appeared on page
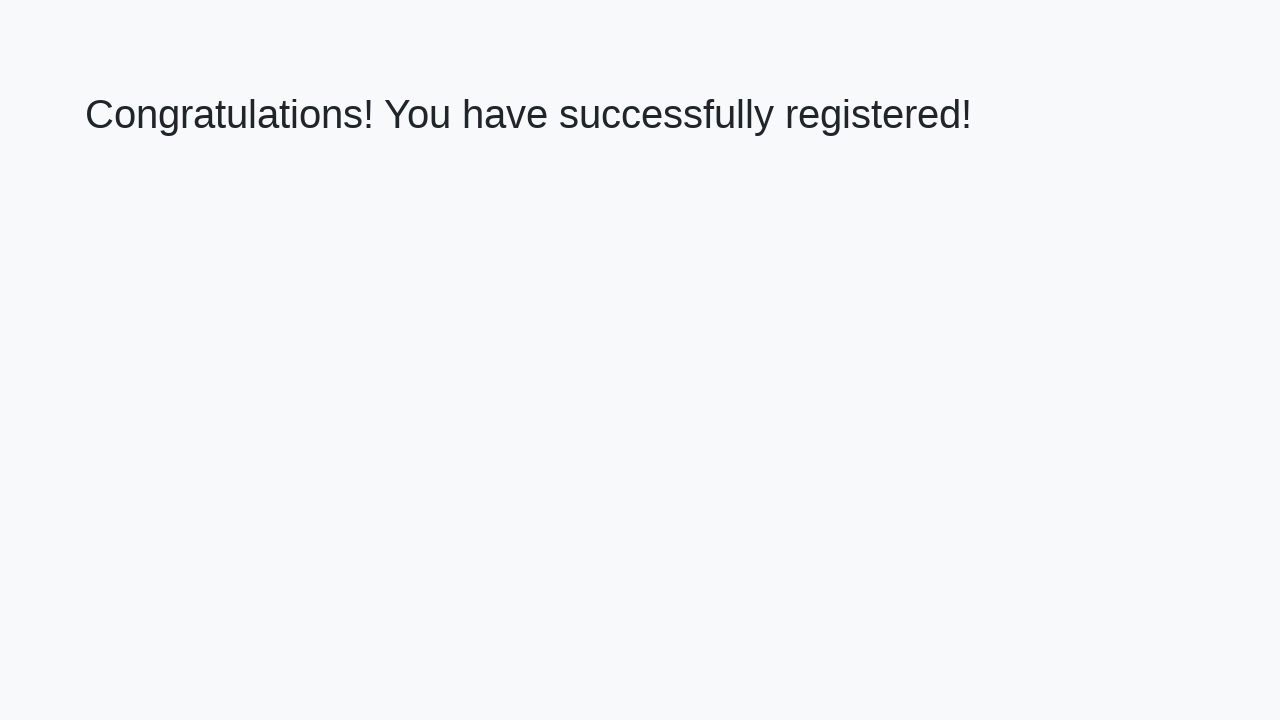

Retrieved success message text
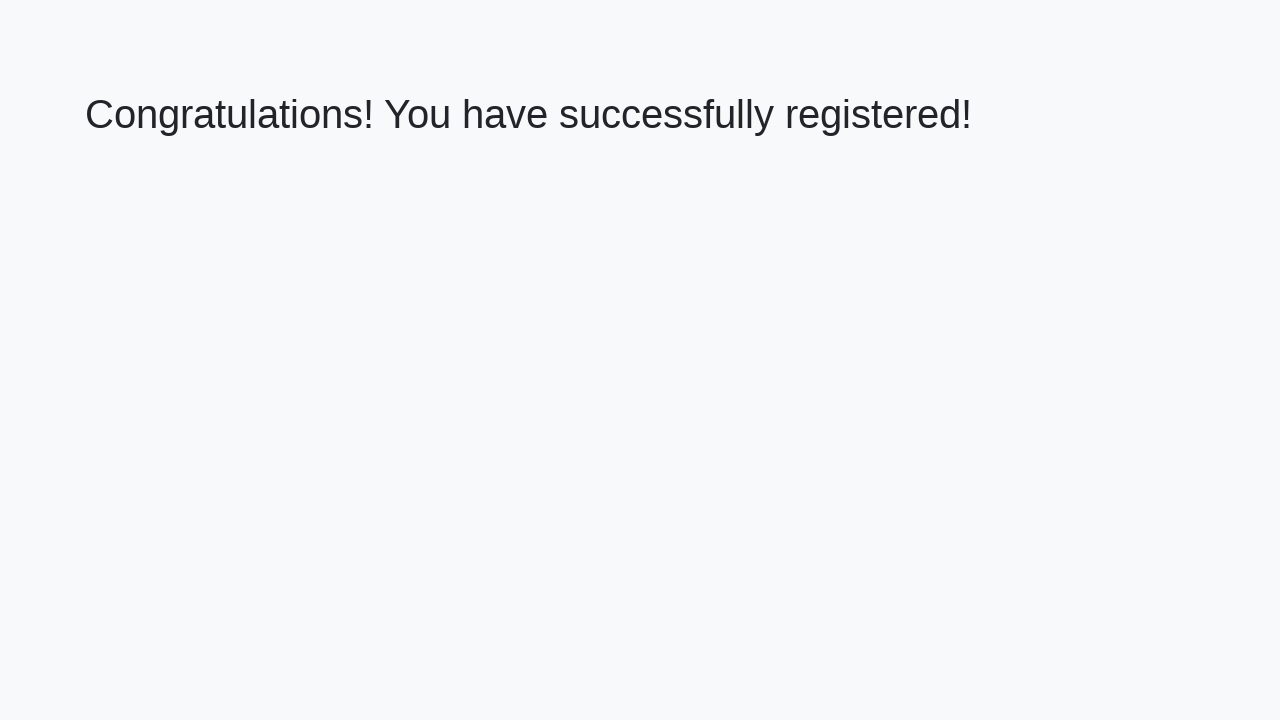

Verified success message matches expected text
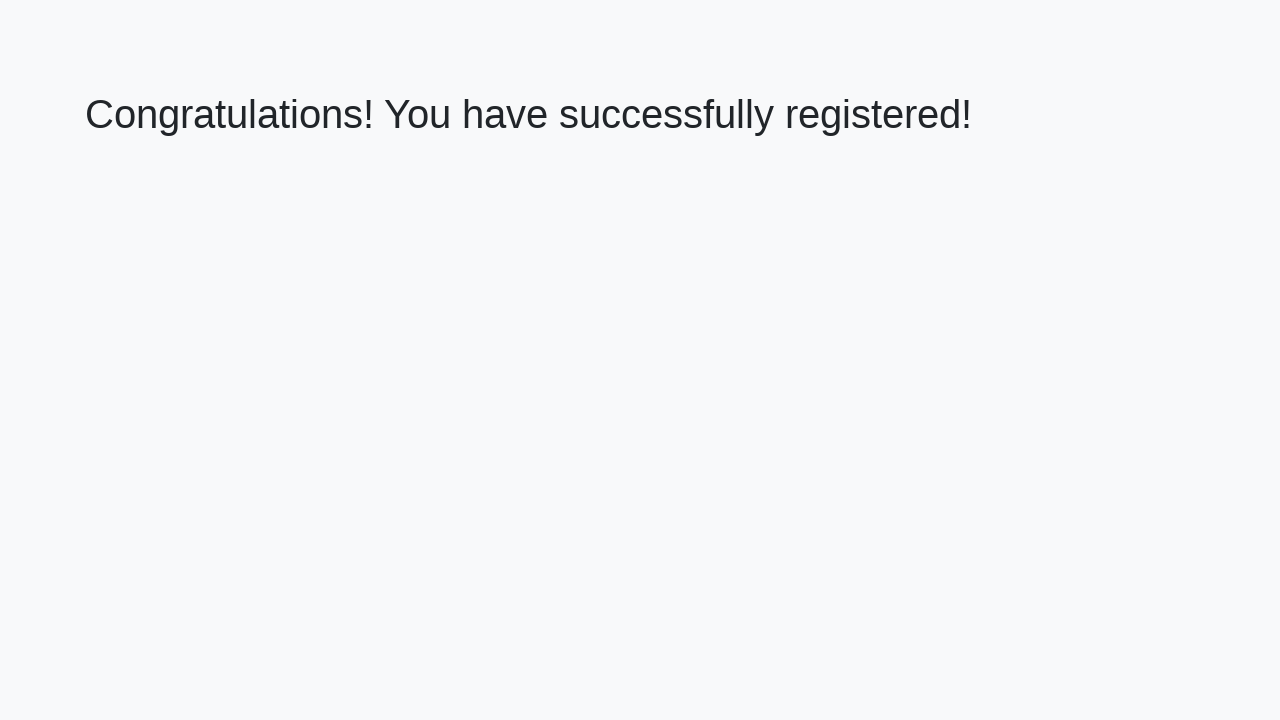

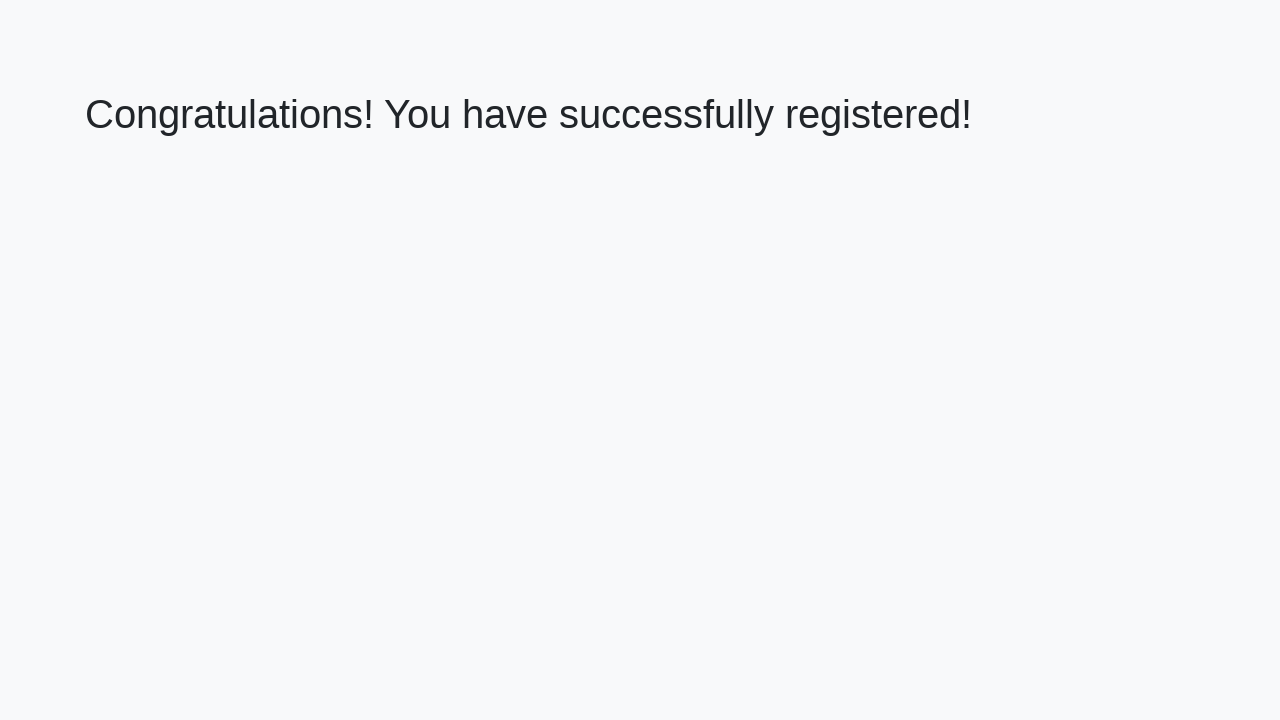